Tests form submission by filling name and email fields, submitting the form, and verifying the confirmation message

Starting URL: https://otus.home.kartushin.su/training.html

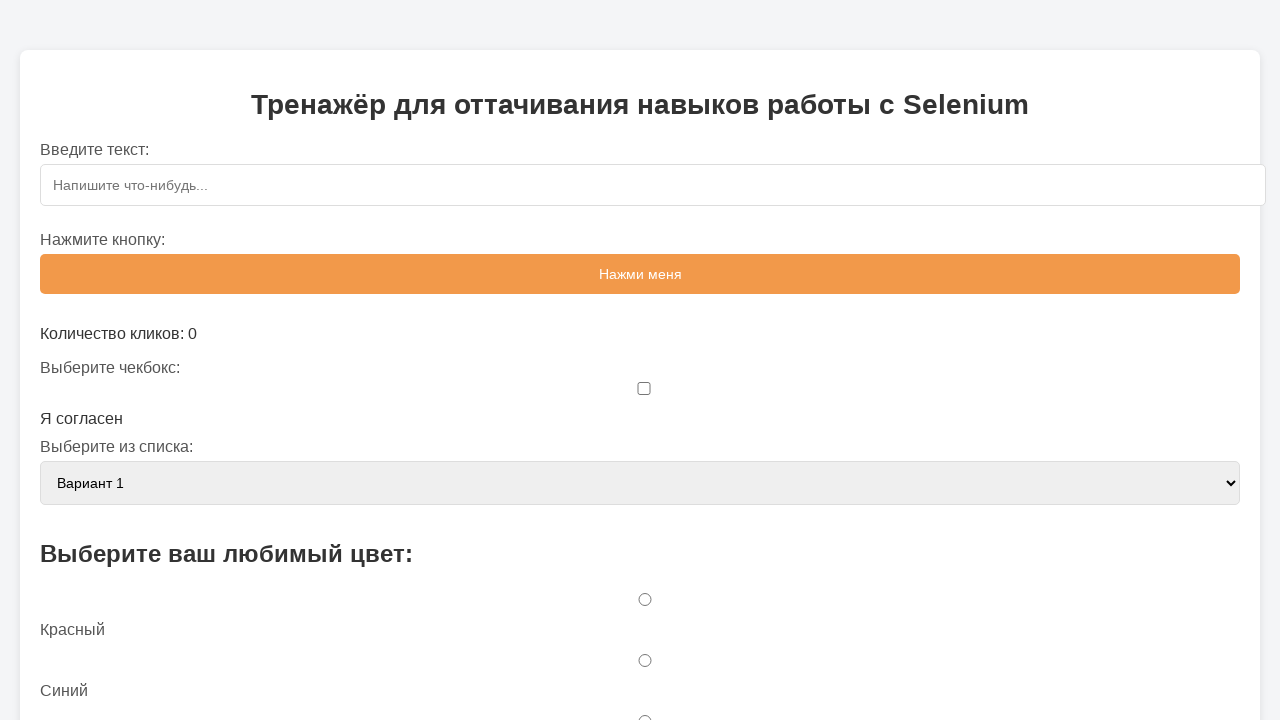

Filled name field with 'фыв' on #sampleForm > #name
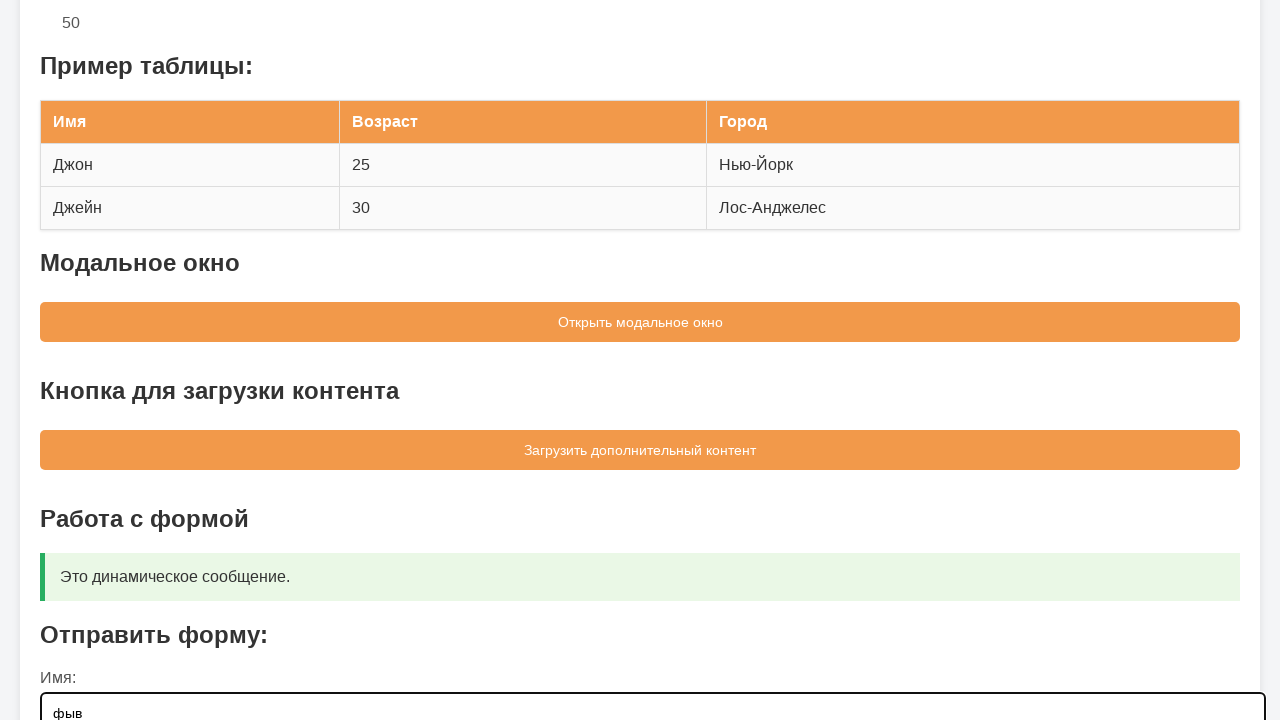

Filled email field with 'asdf@sdfg.rt' on #sampleForm > #email
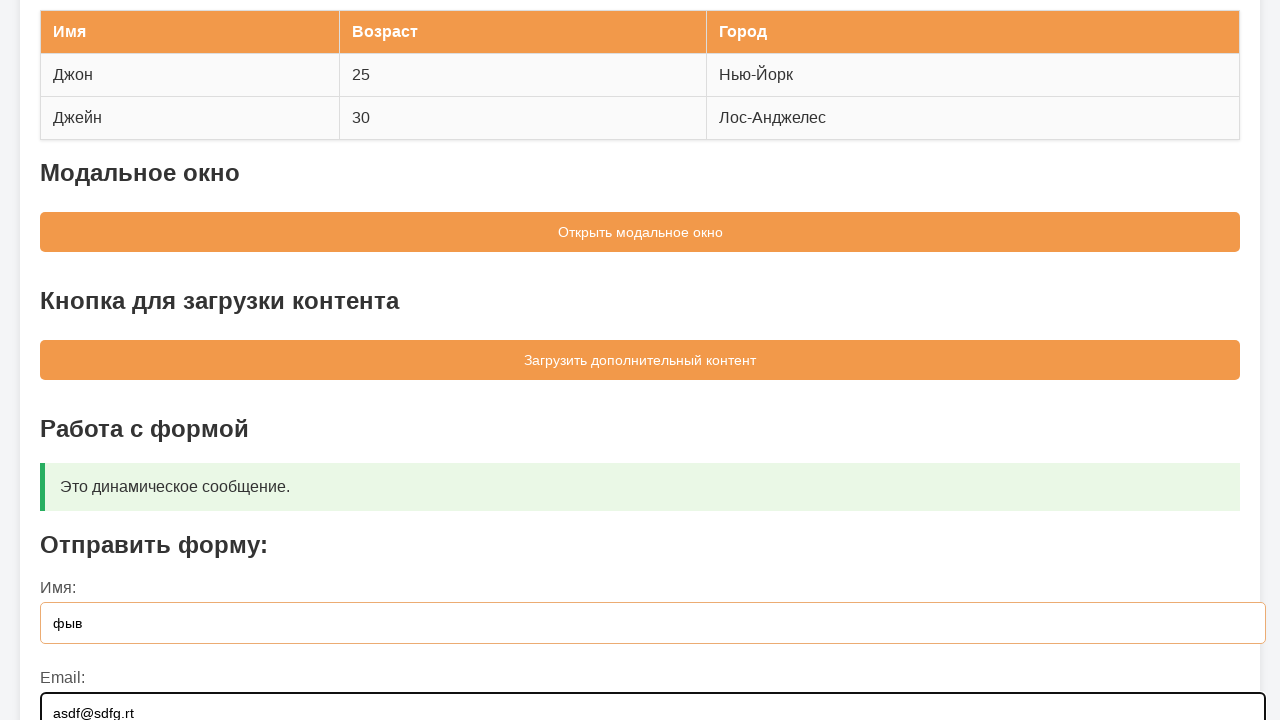

Clicked form submit button at (640, 559) on #sampleForm > button
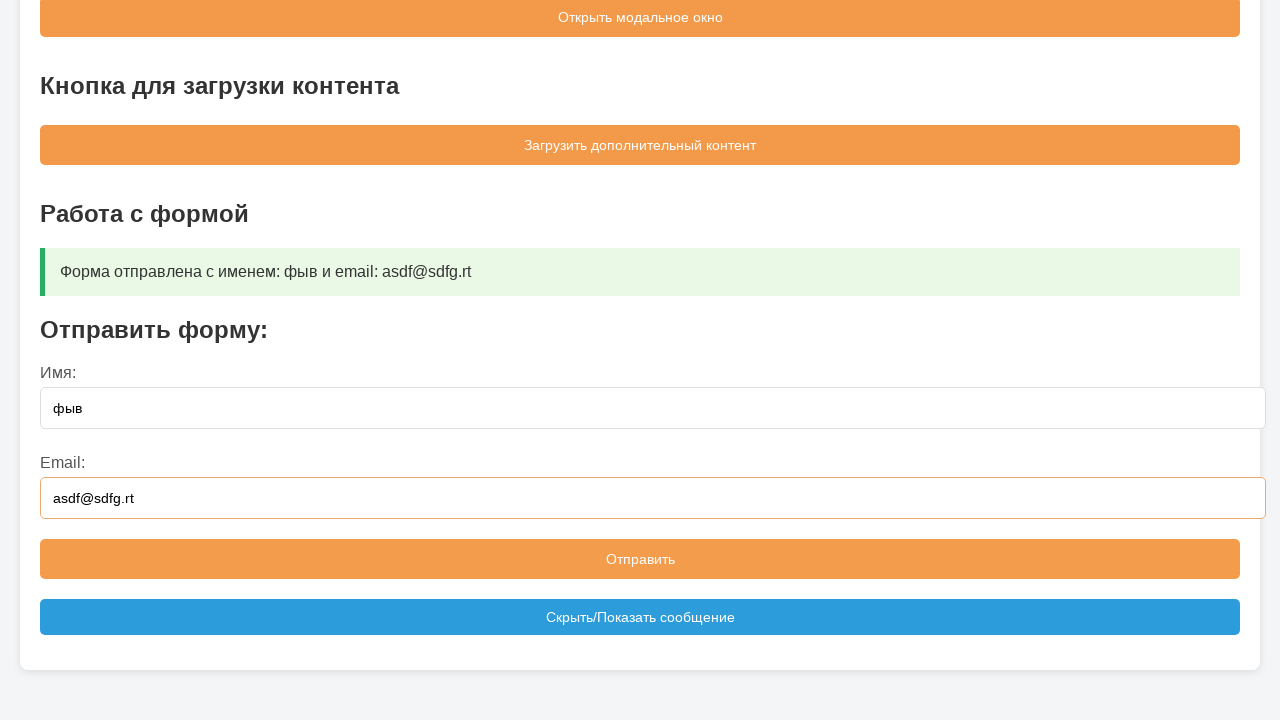

Message box appeared with confirmation
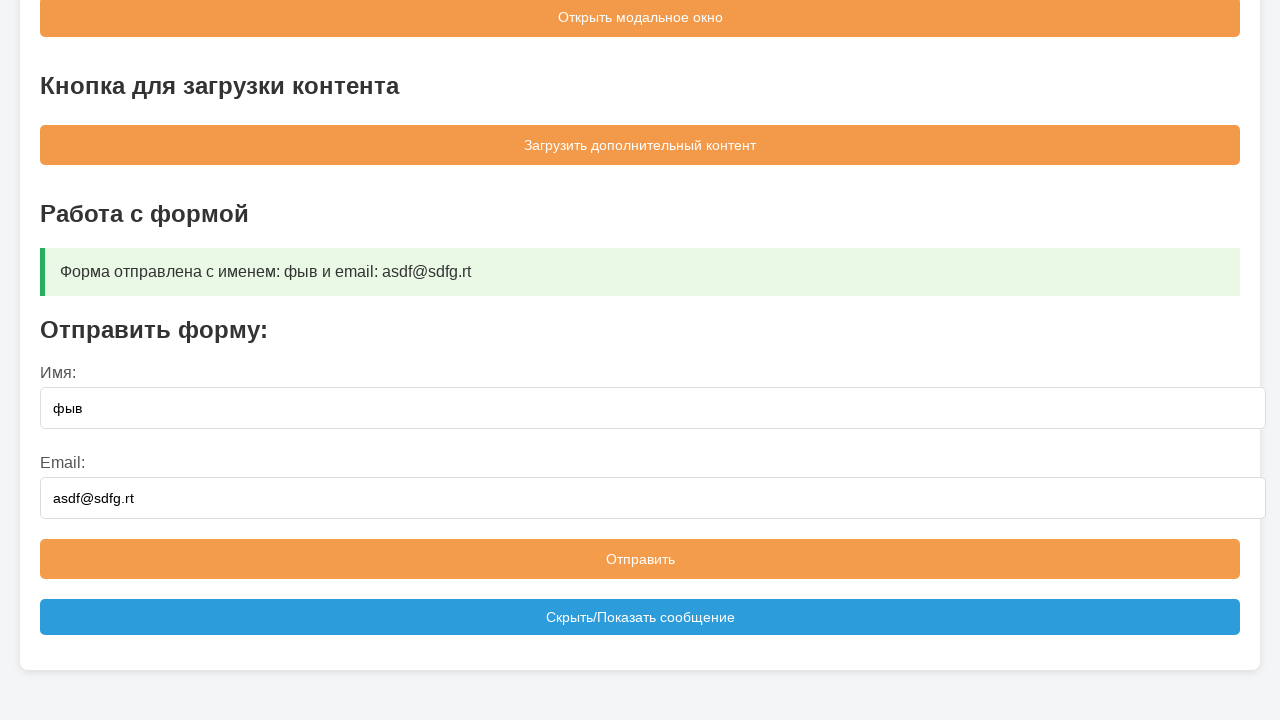

Verified confirmation message text matches expected value
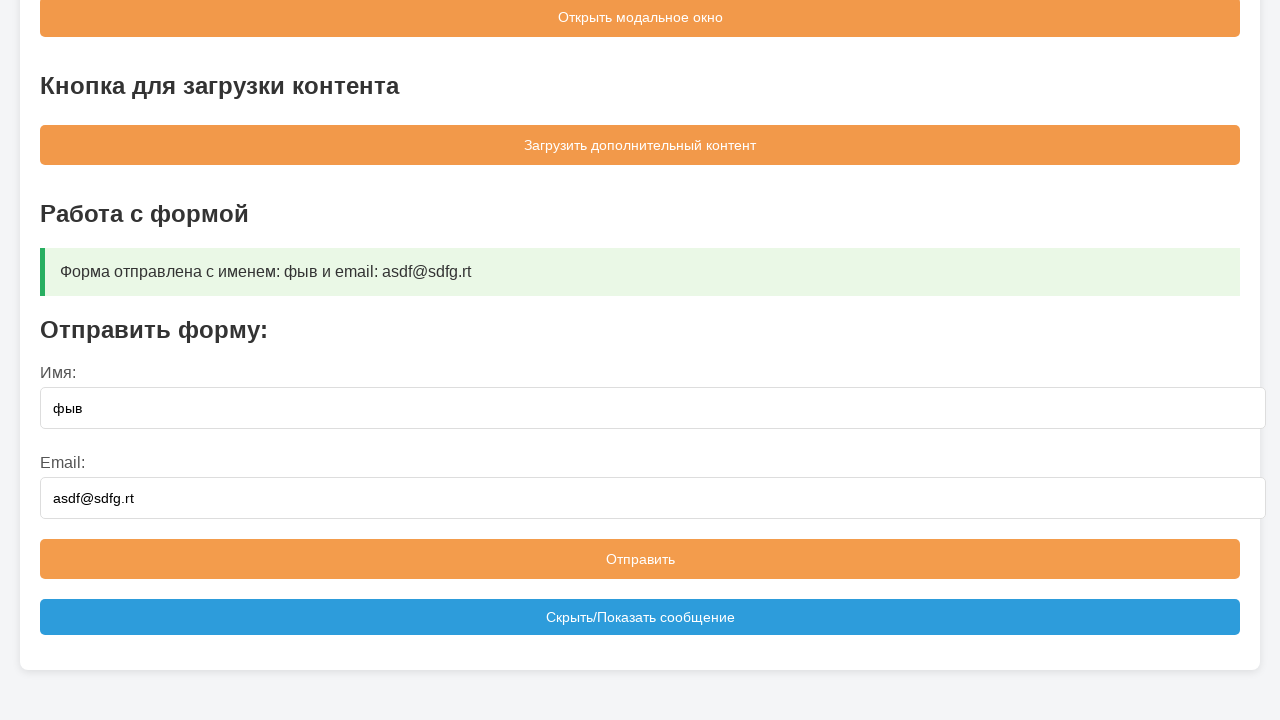

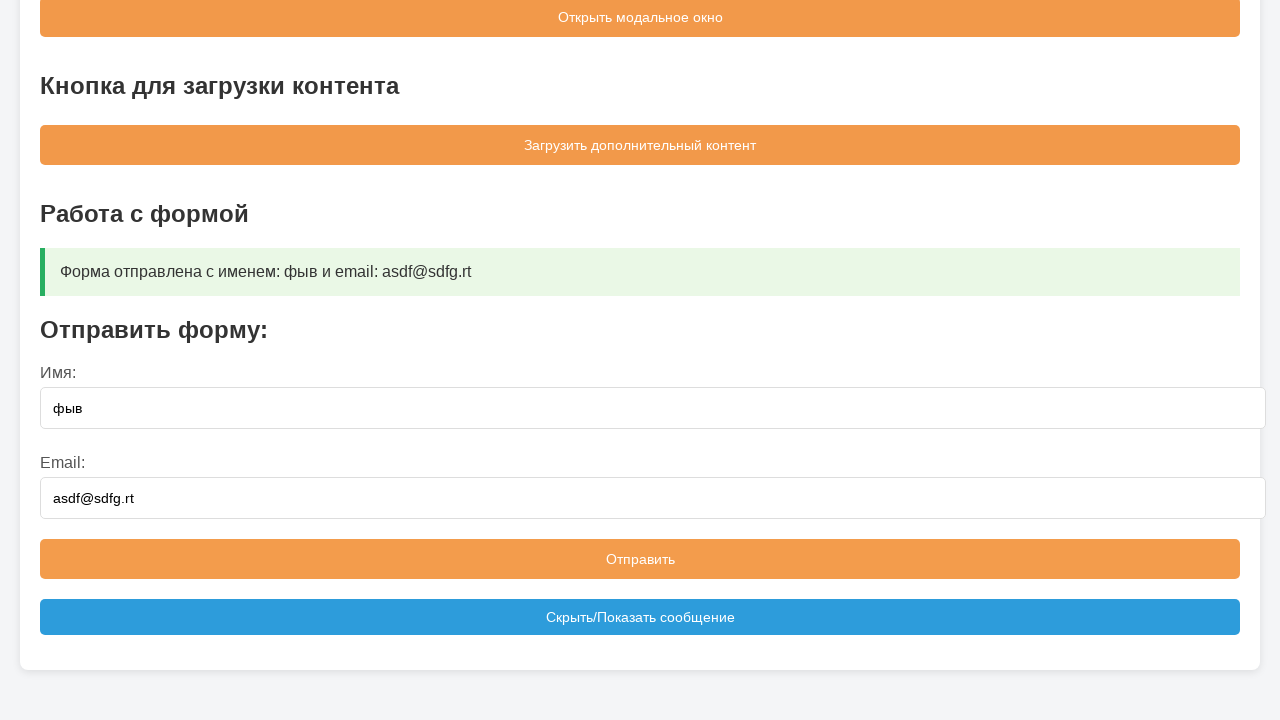